Tests Base64 encoding by entering text and verifying the encoded output

Starting URL: https://emn178.github.io/online-tools/base64_encode.html

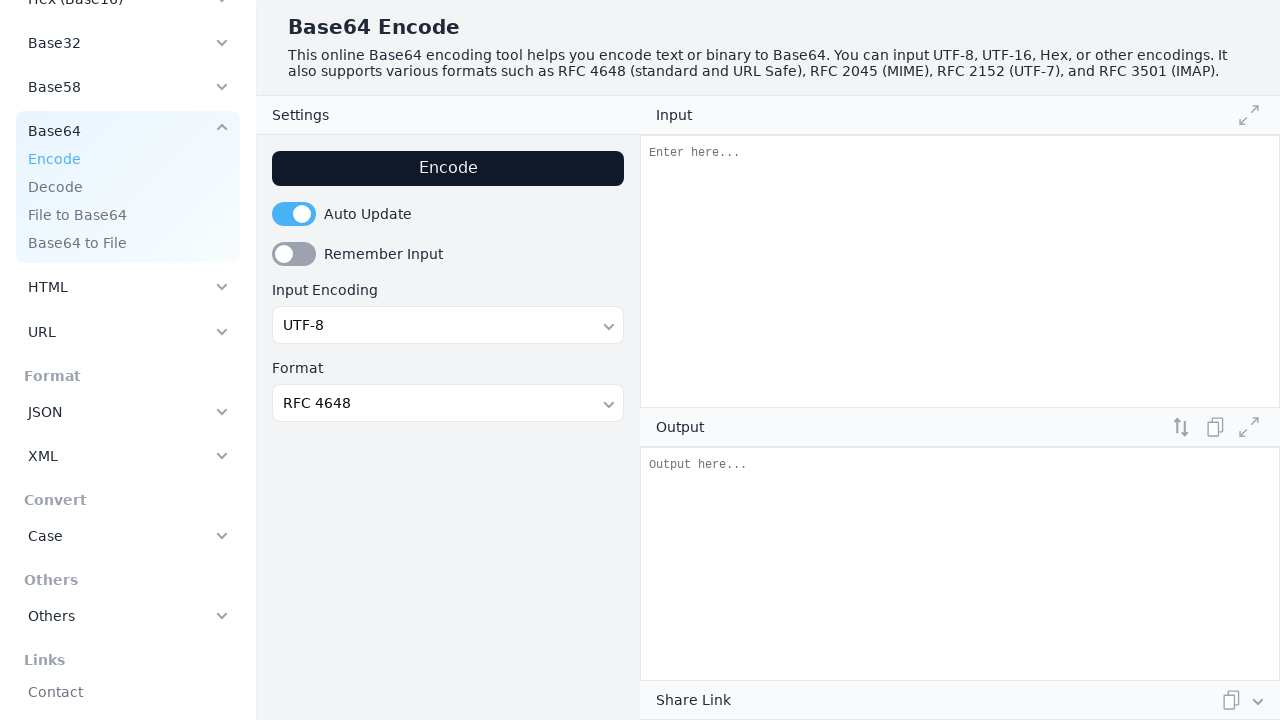

Filled input field with 'Hello, Mellow' on #input
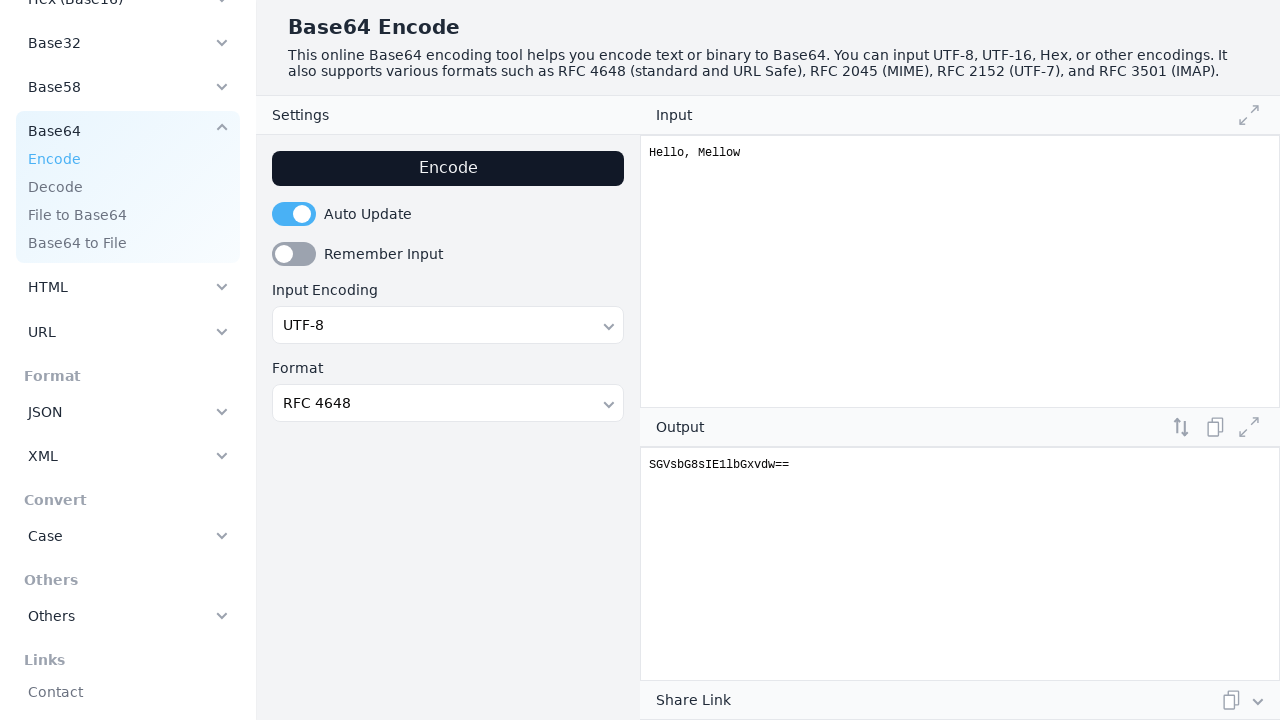

Base64 encoded output was generated
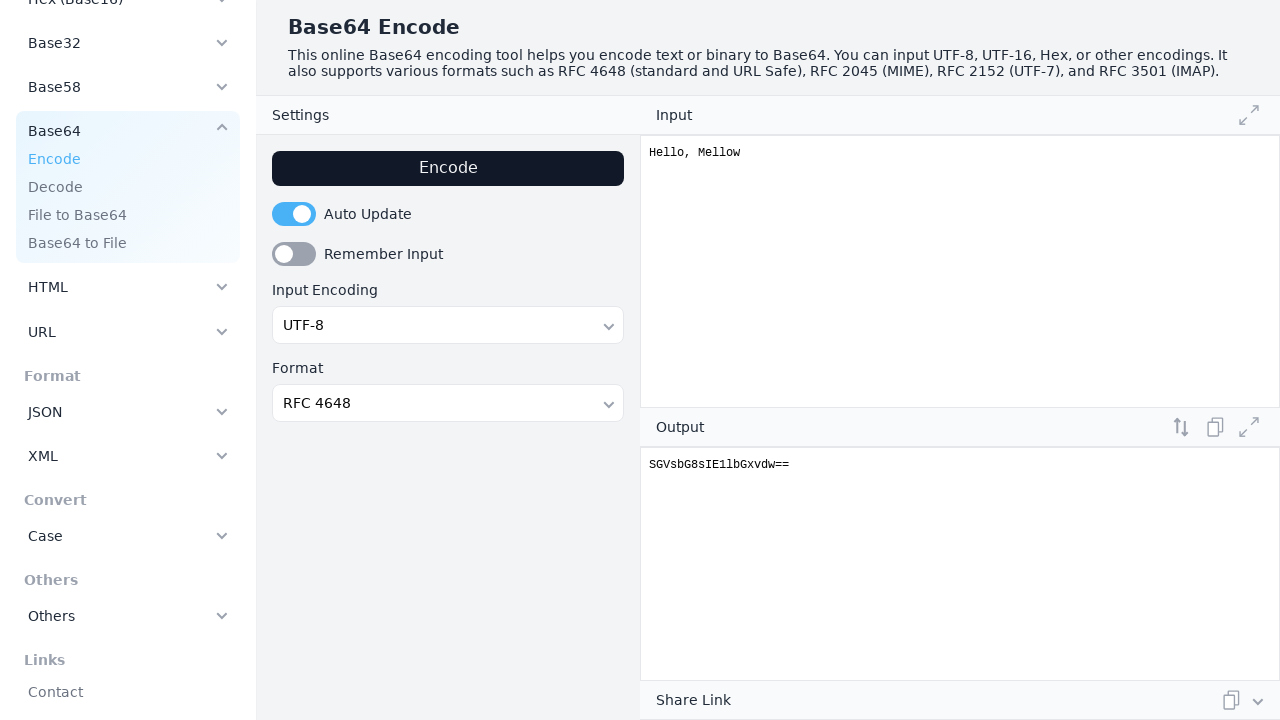

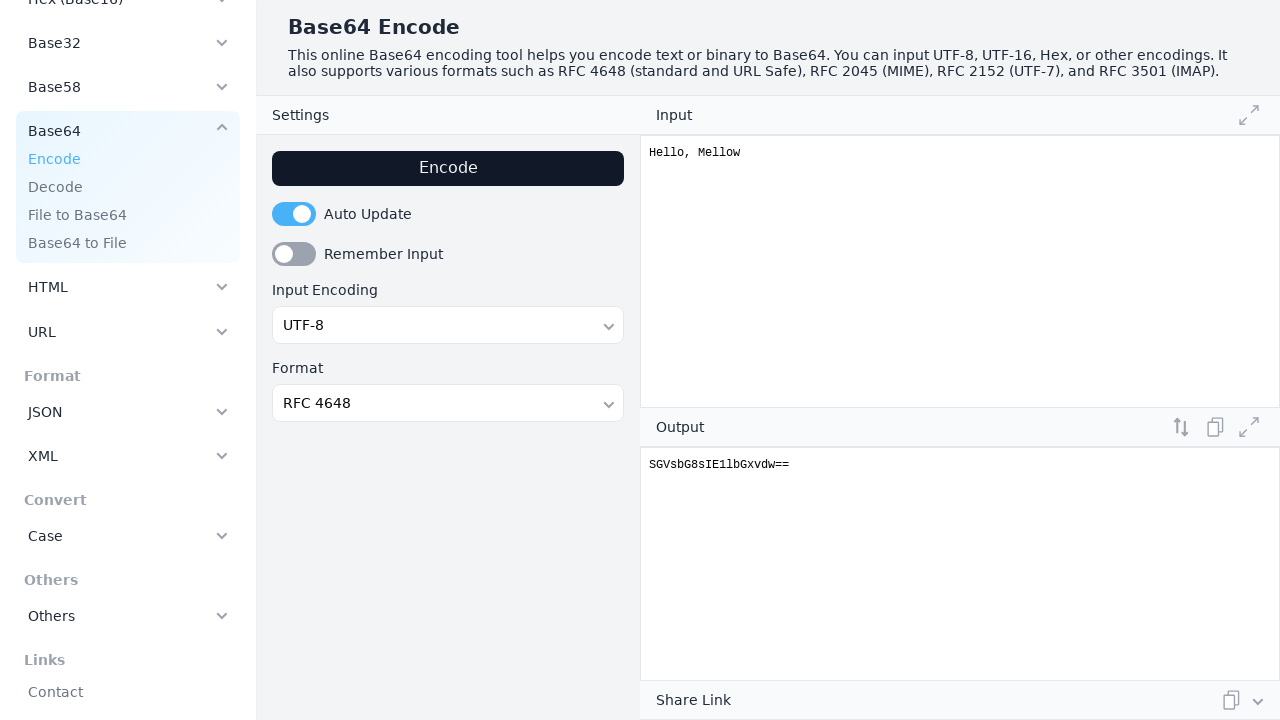